Navigates to AtCoder problem table and searches for a user by entering their username in the search field

Starting URL: https://kenkoooo.com/atcoder/#/table/

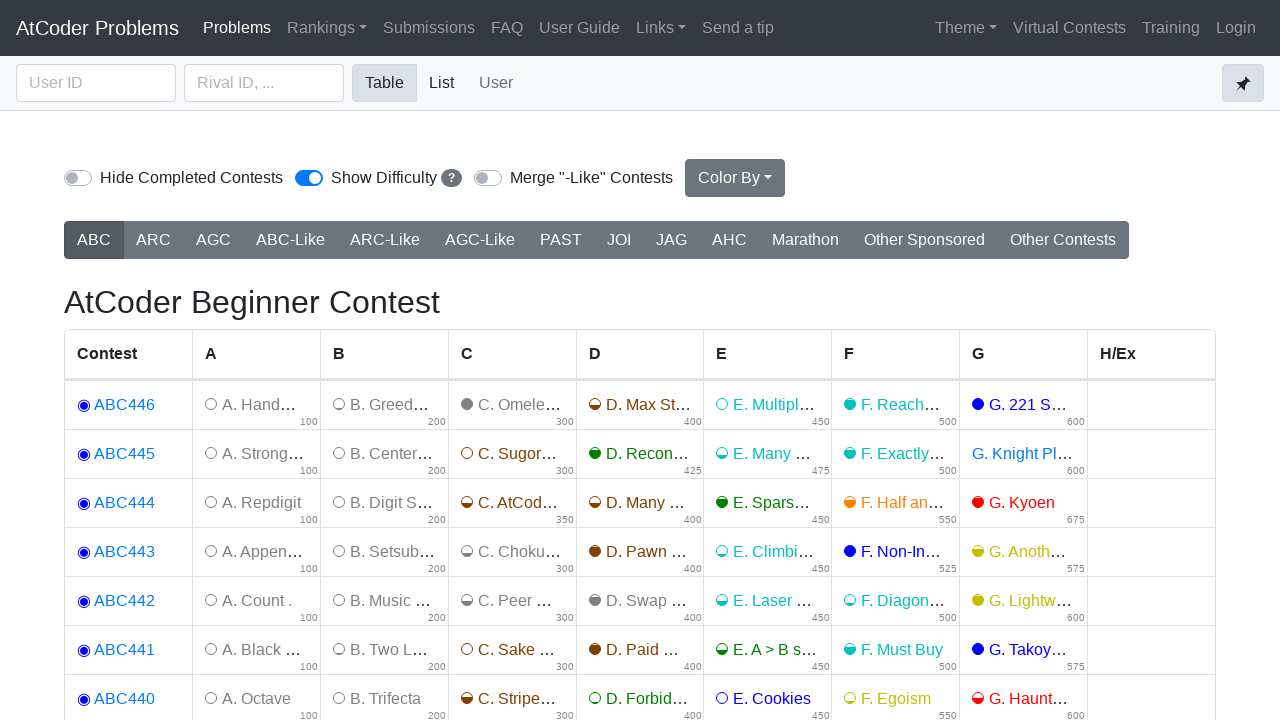

User ID input field loaded
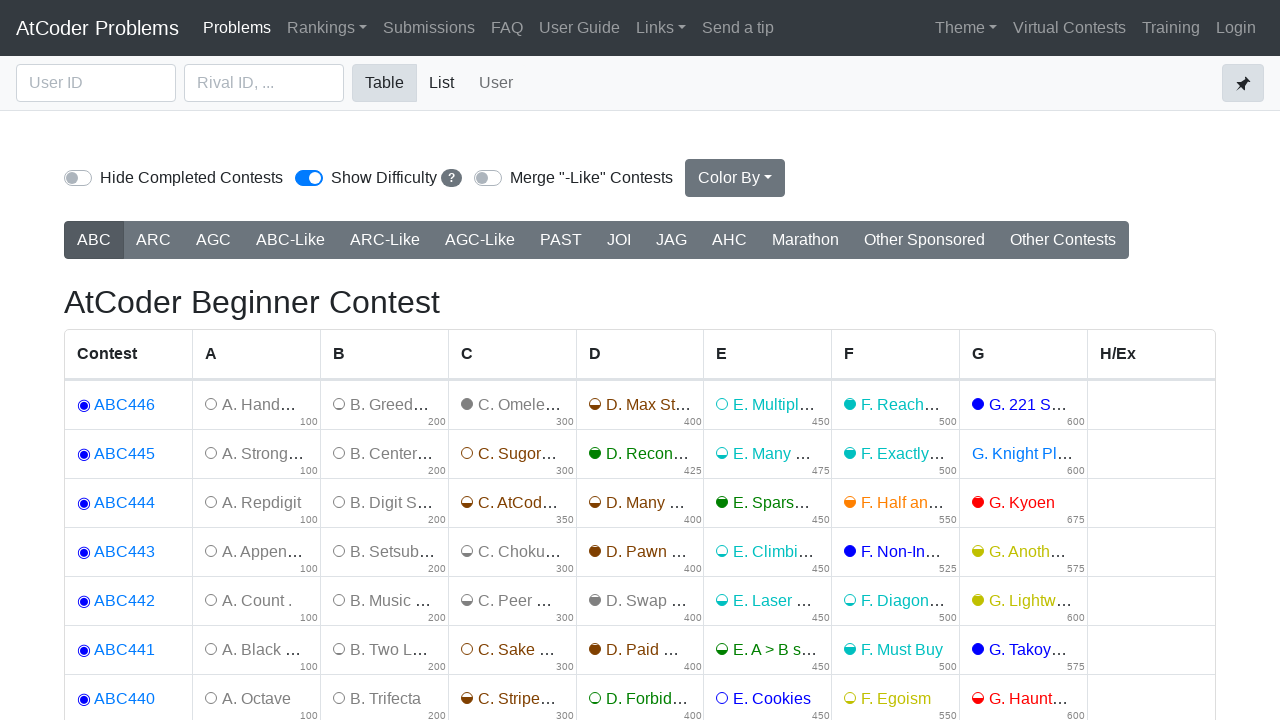

Entered username 'testuser2024' in search field on #user_id
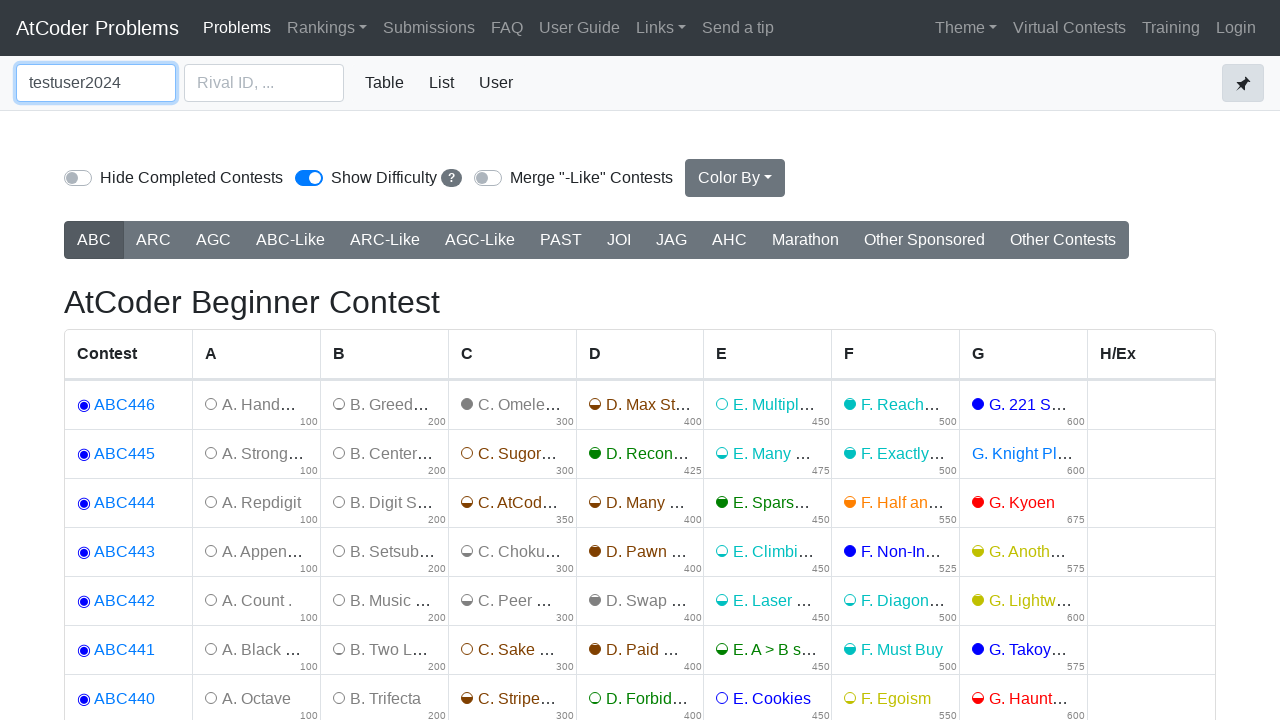

Pressed Enter to submit username search on #user_id
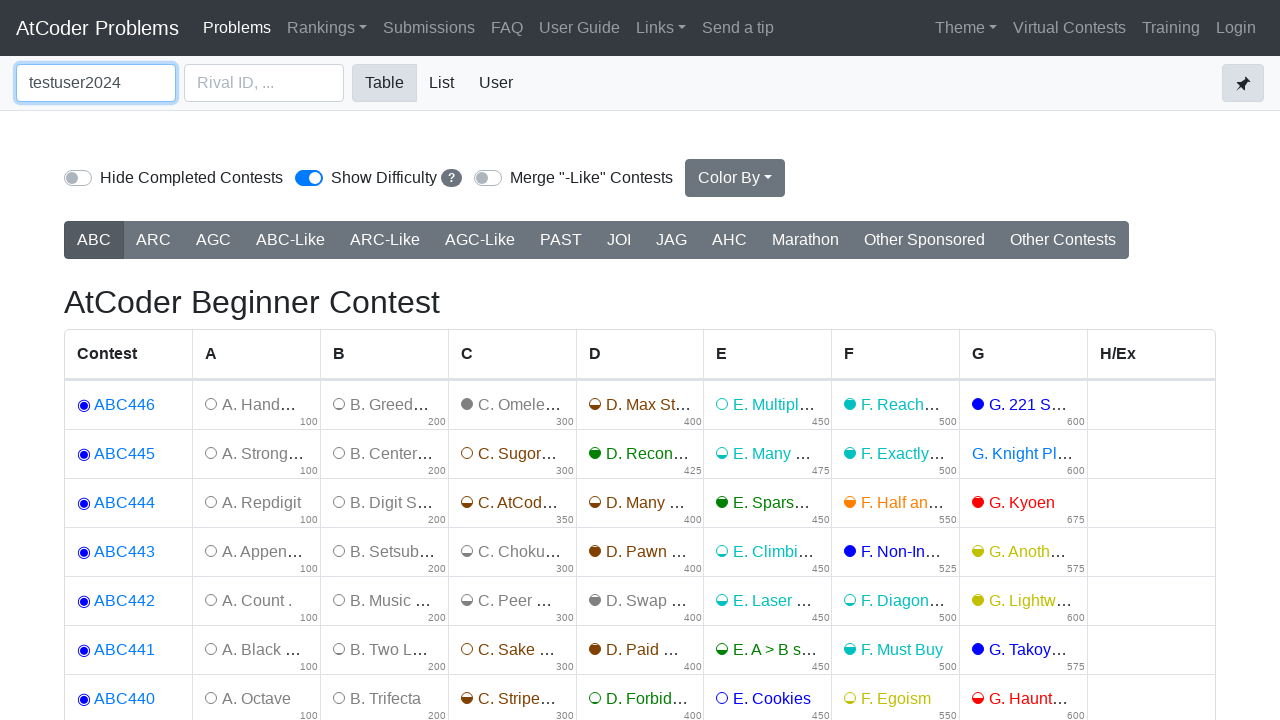

Waited for search results to load
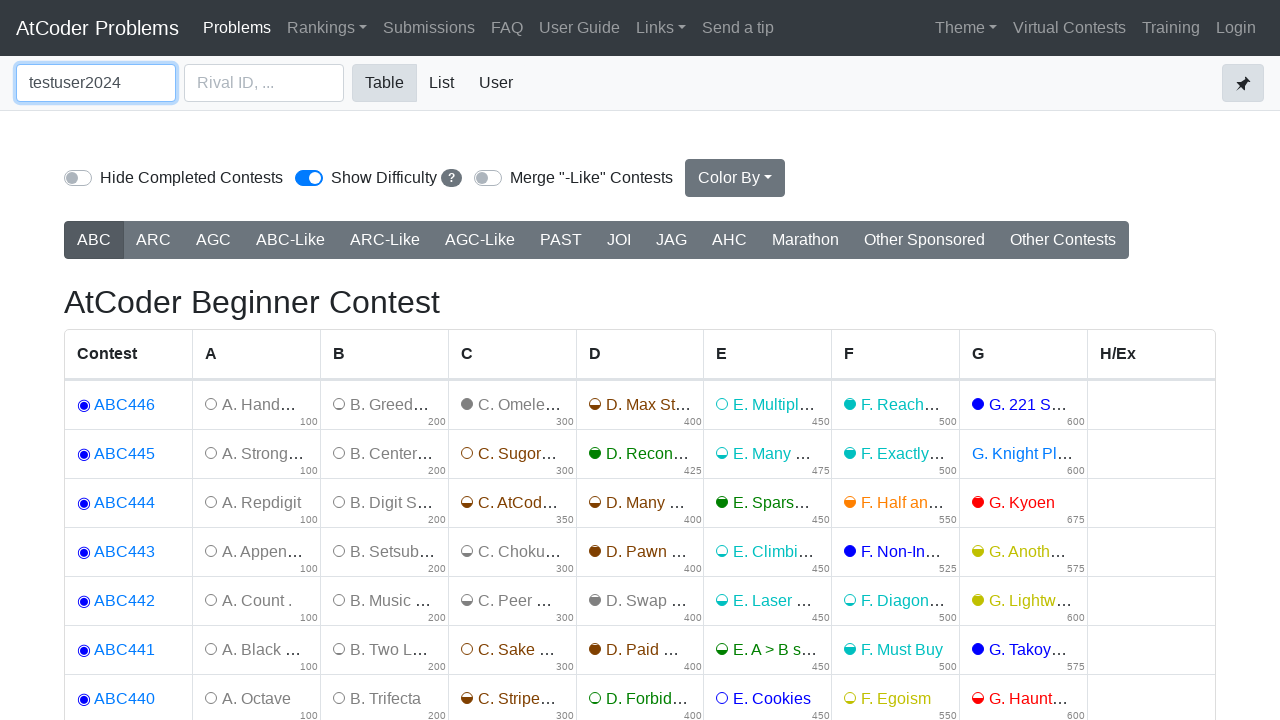

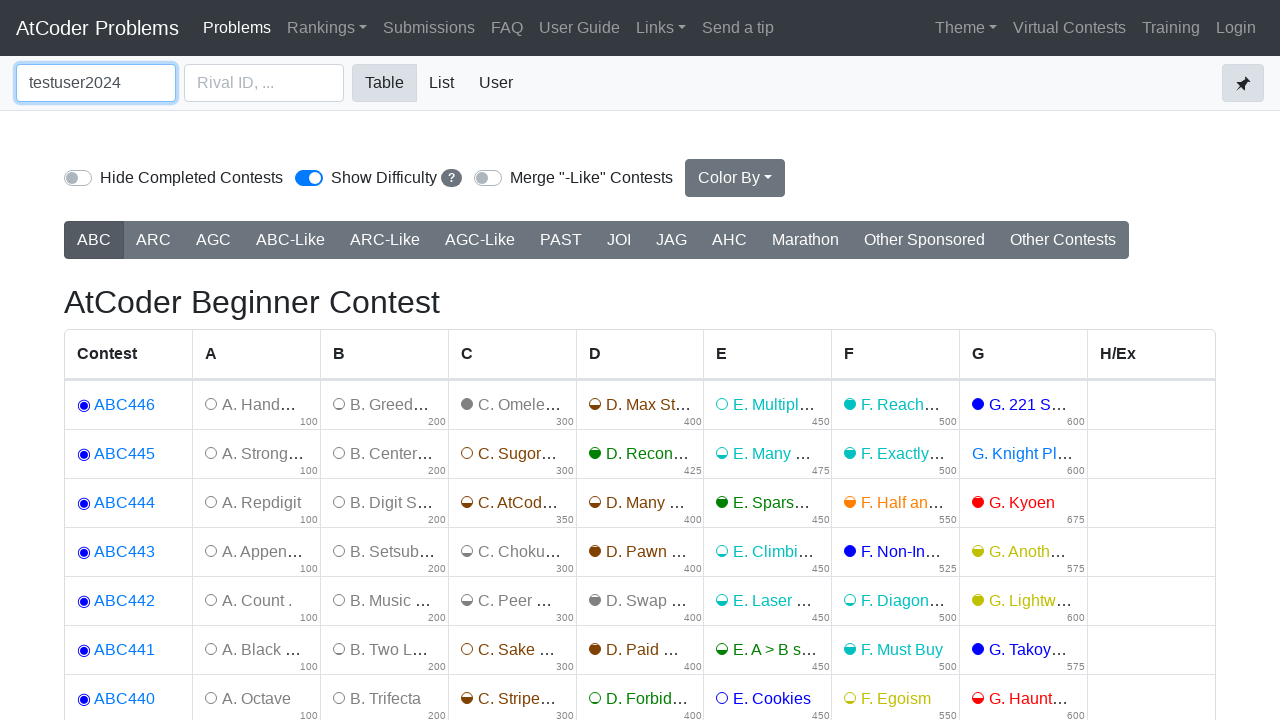